Tests JavaScript prompt dialog by clicking the prompt button, entering text, accepting it, and verifying the entered text appears in the result

Starting URL: https://the-internet.herokuapp.com/javascript_alerts

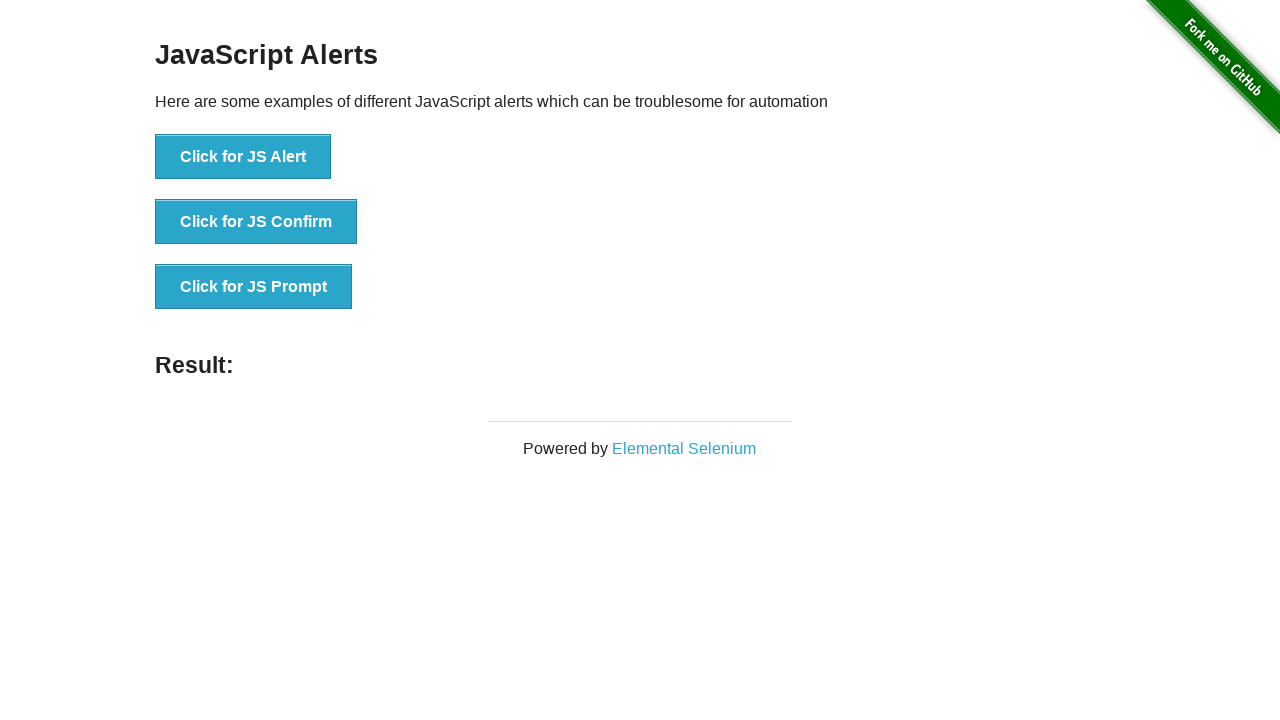

Set up dialog handler to accept prompt with text 'pece'
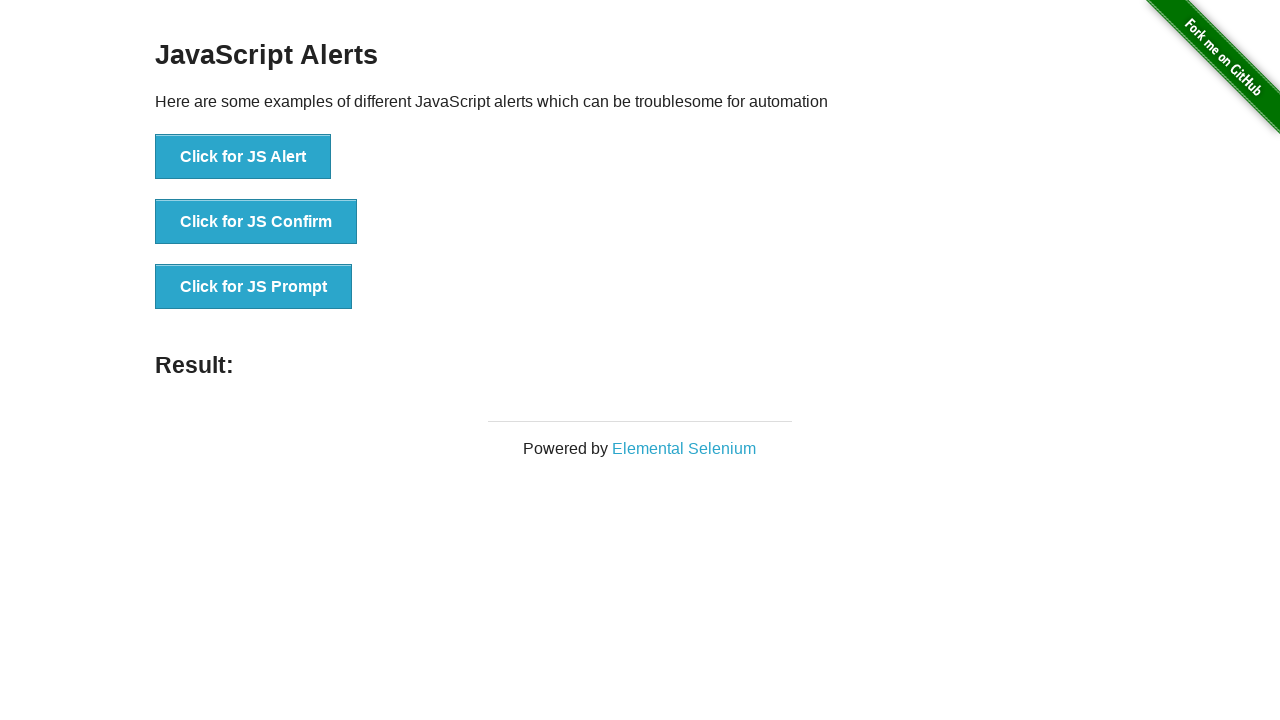

Clicked the JS Prompt button at (254, 287) on xpath=//*[contains(text(),'Click for JS Prompt')]
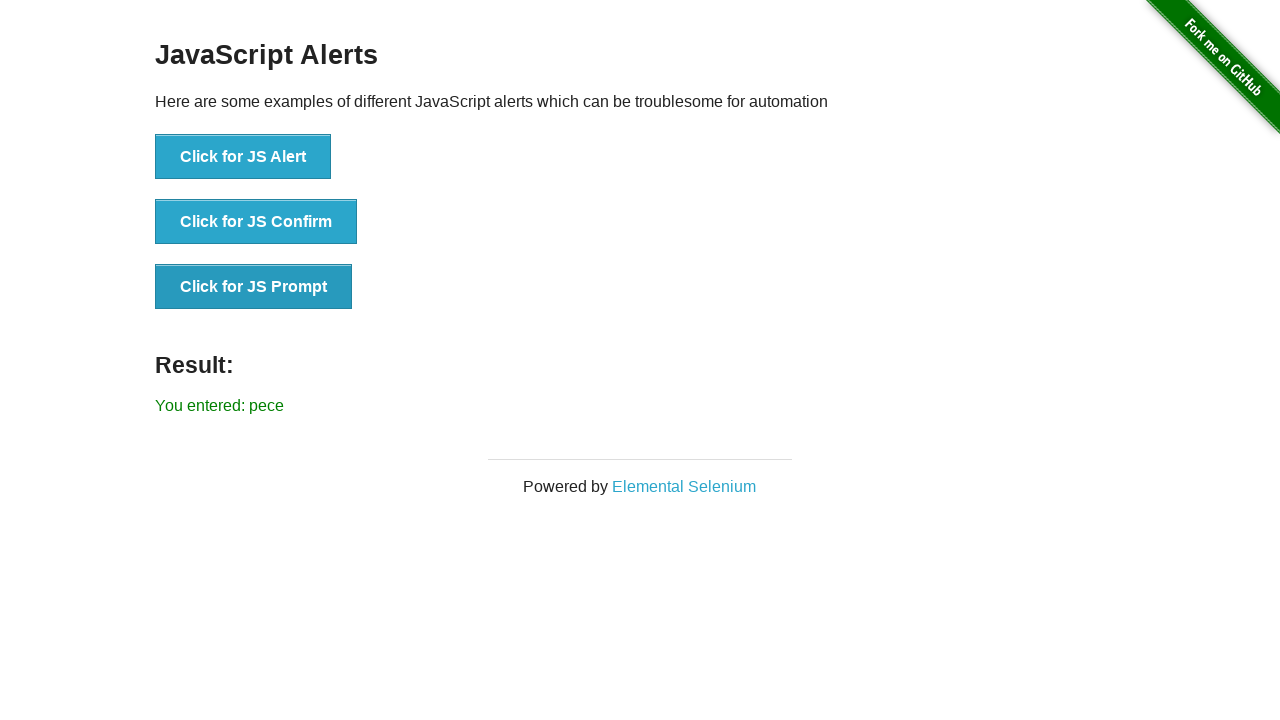

Result message appeared after accepting prompt
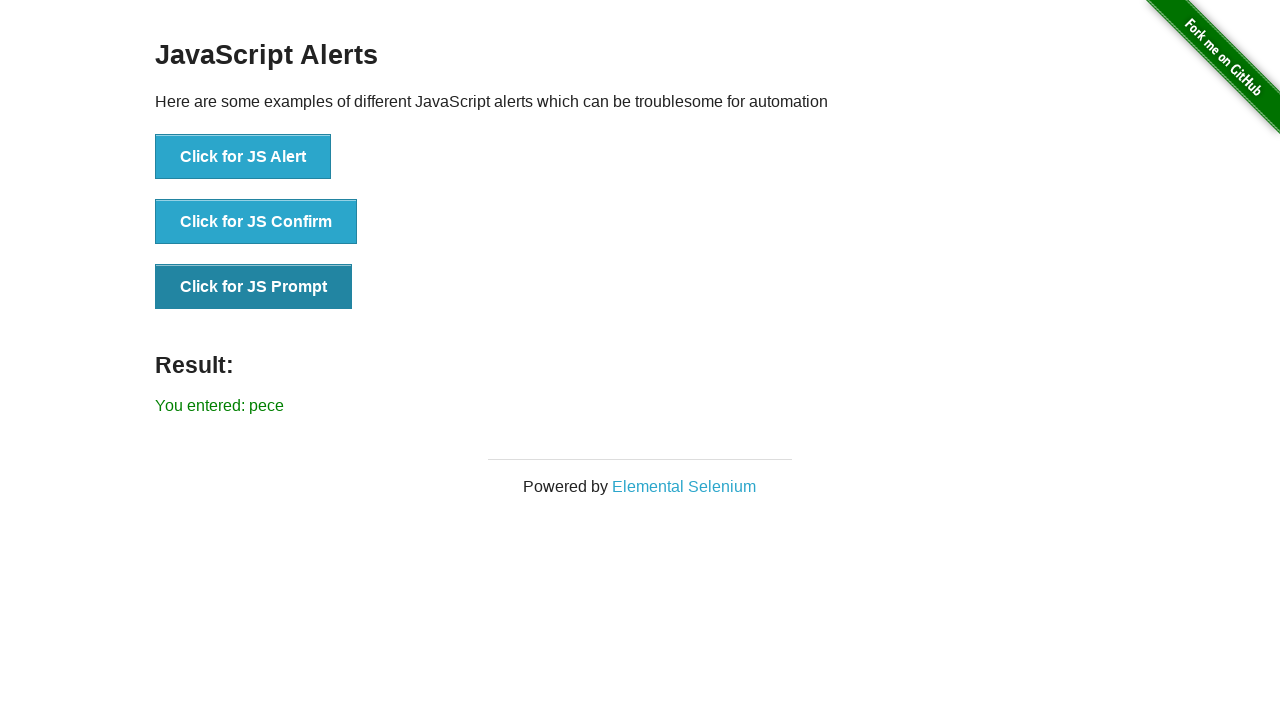

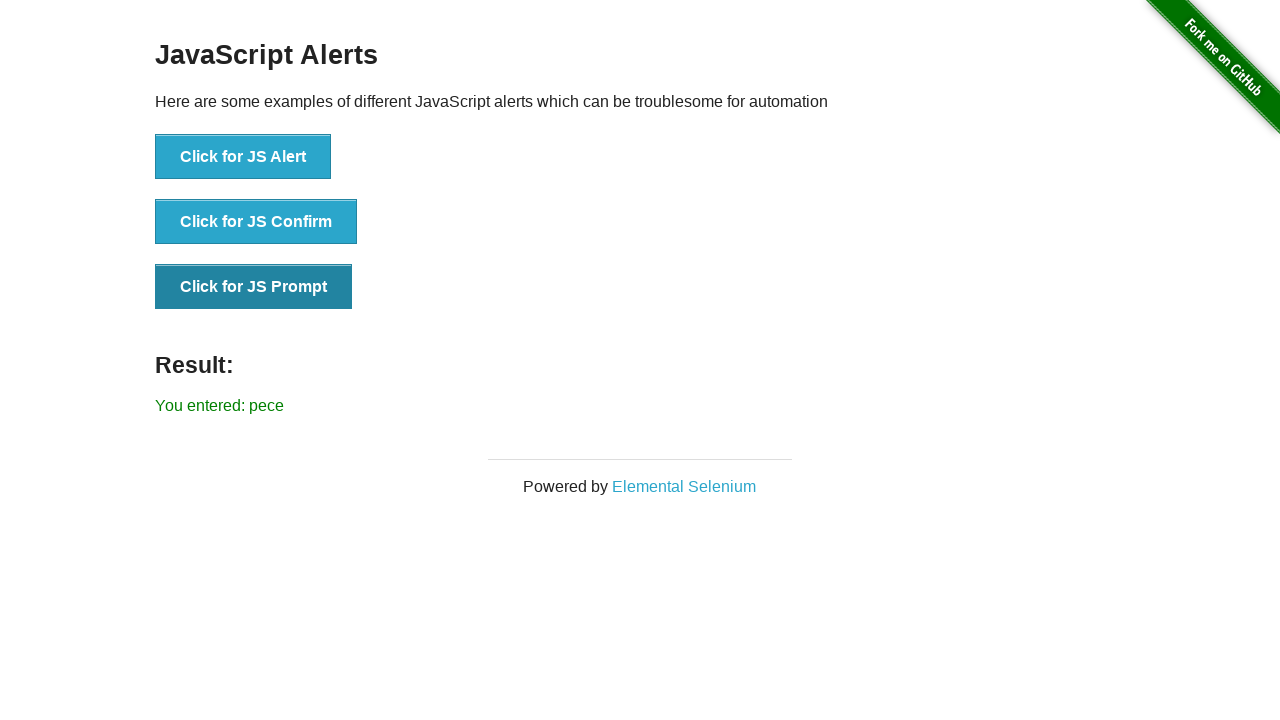